Tests checkbox functionality by clicking an unchecked checkbox and verifying it becomes checked.

Starting URL: https://www.selenium.dev/selenium/web/web-form.html

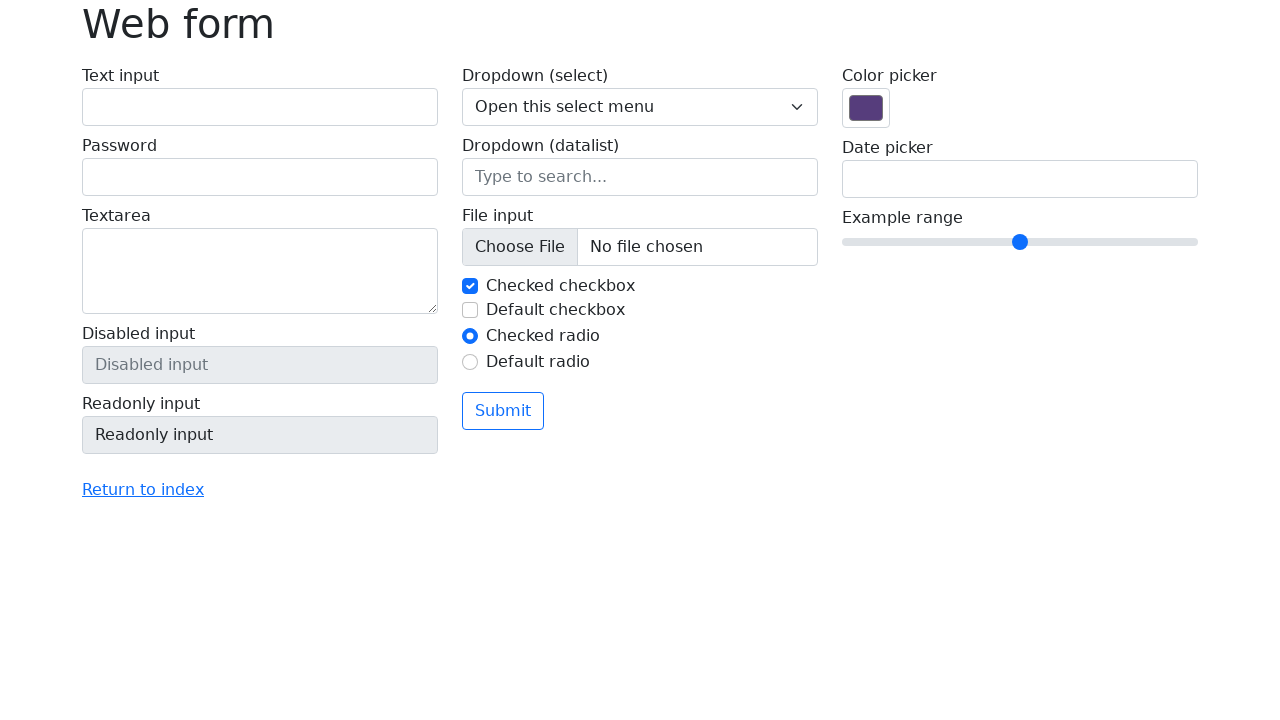

Clicked the unchecked checkbox with id 'my-check-2' at (470, 310) on #my-check-2
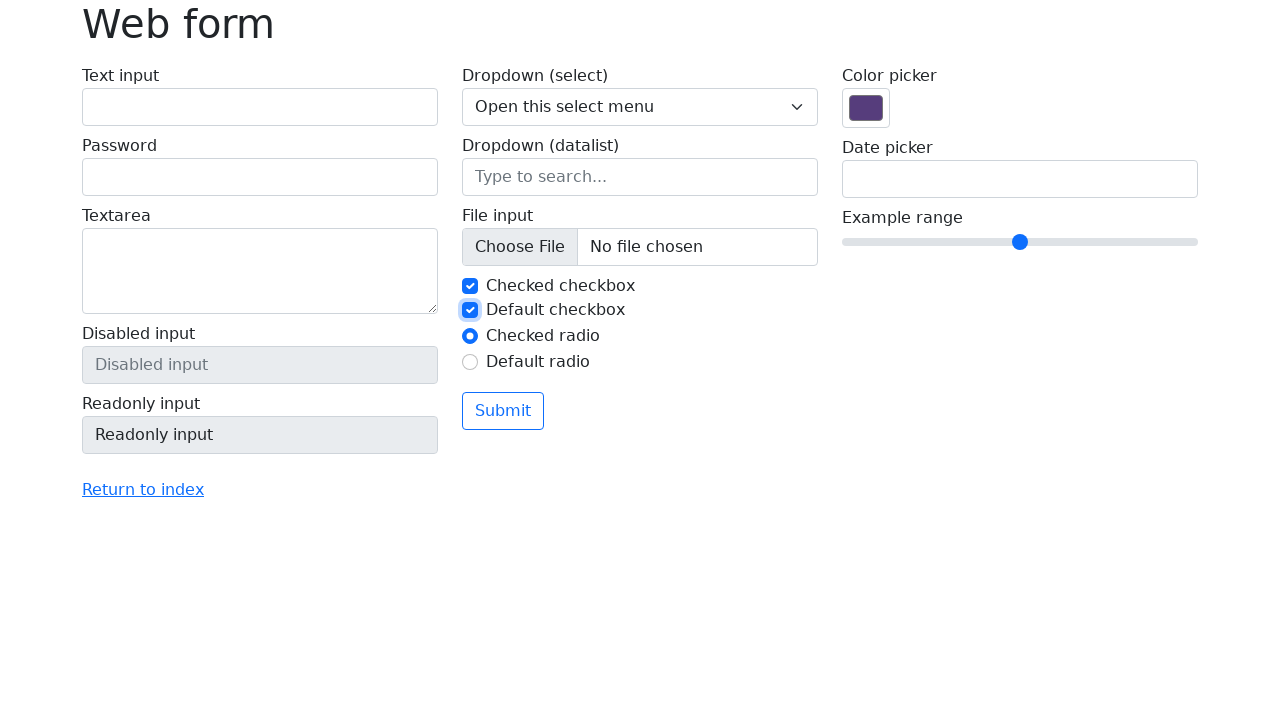

Verified checkbox is now checked
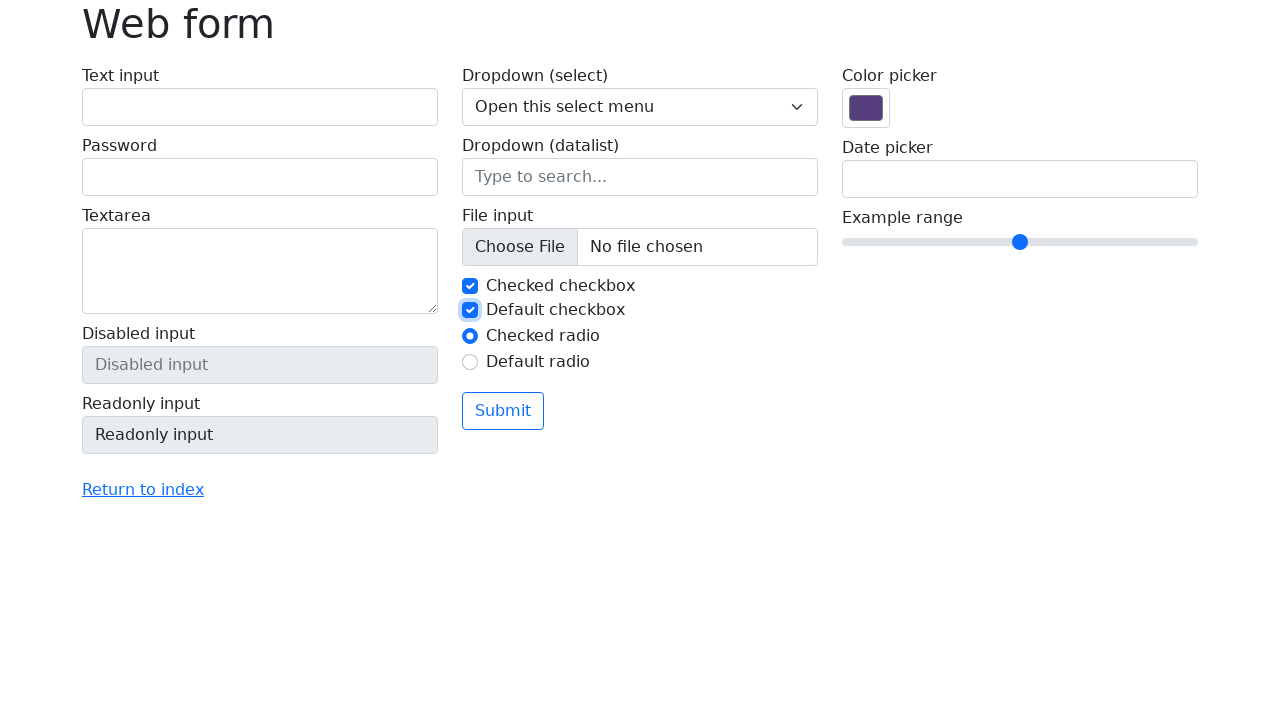

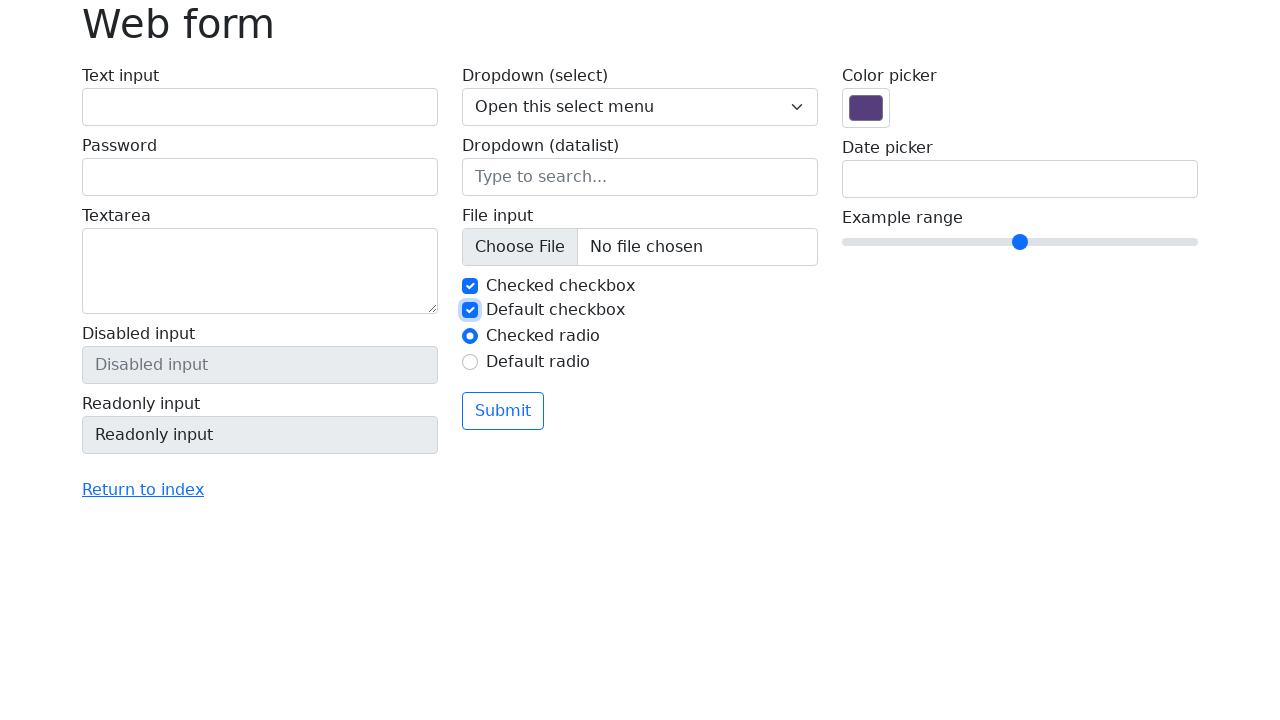